Tests the number entry form by entering a value, submitting, and checking for the result or error message

Starting URL: https://kristinek.github.io/site/tasks/enter_a_number

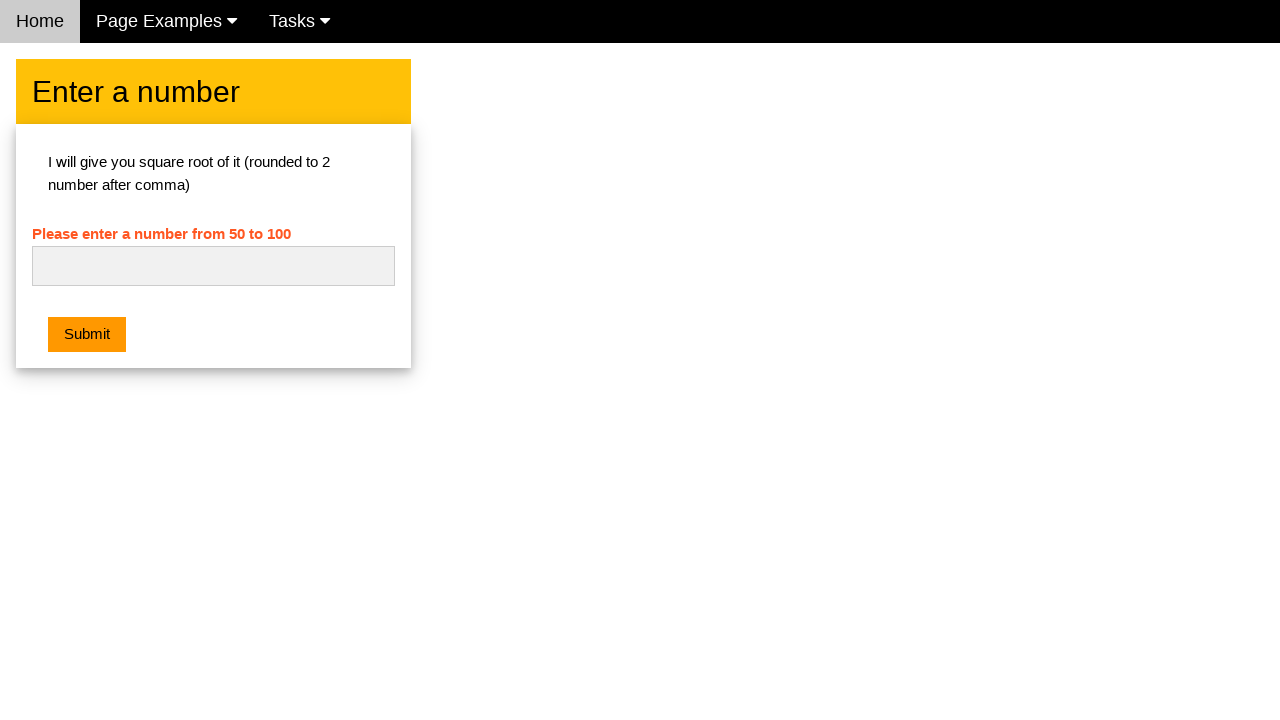

Cleared the number input field on #numb
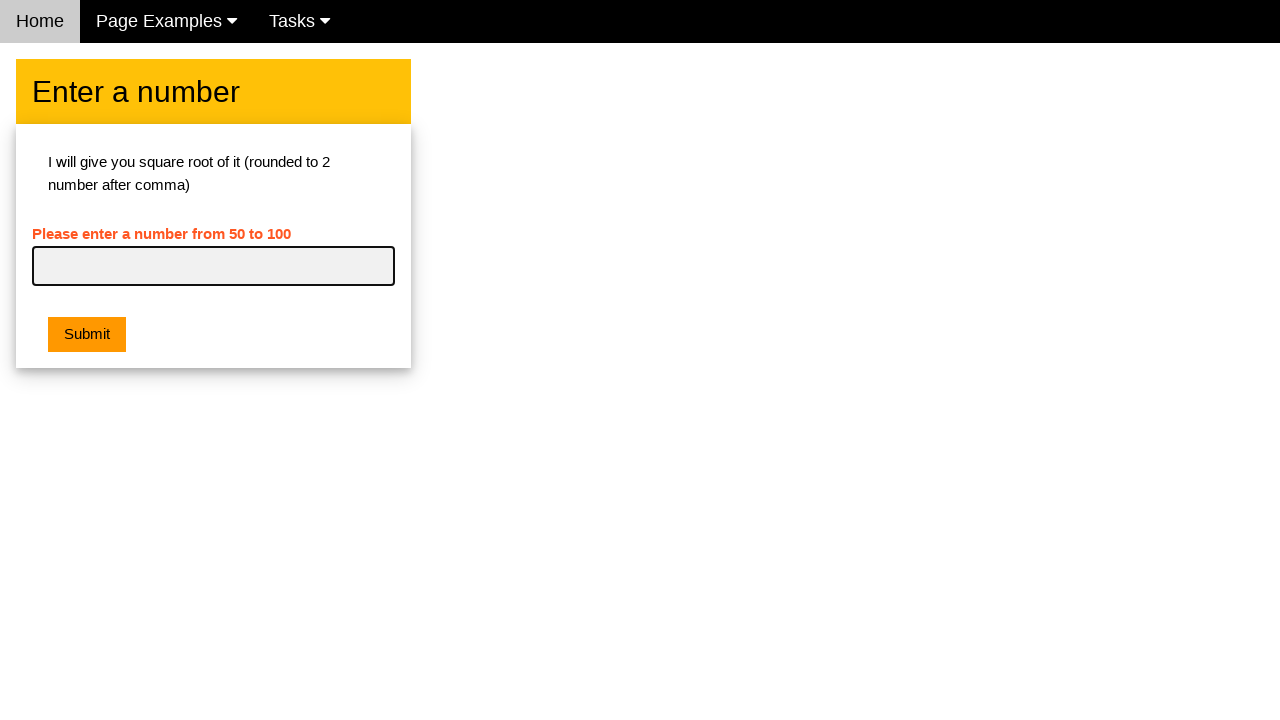

Entered '42' into the number input field on #numb
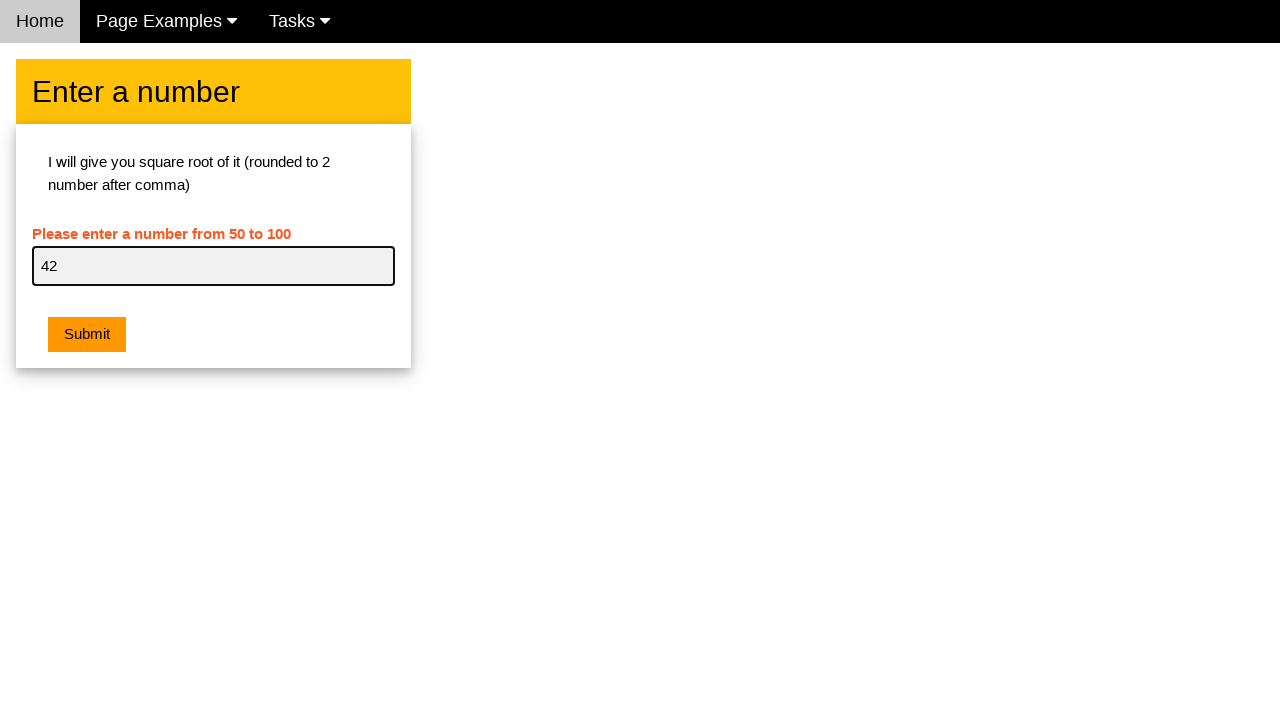

Clicked the submit button at (87, 335) on .w3-btn
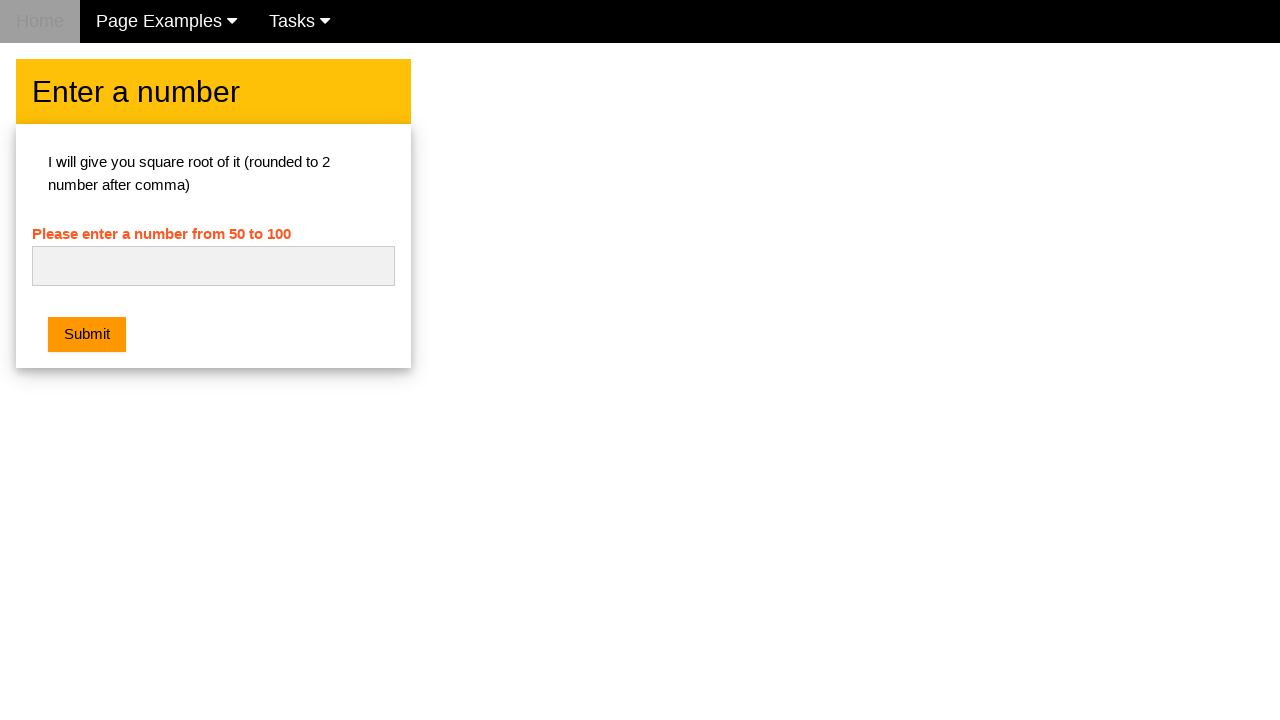

Set up dialog handler to accept alerts
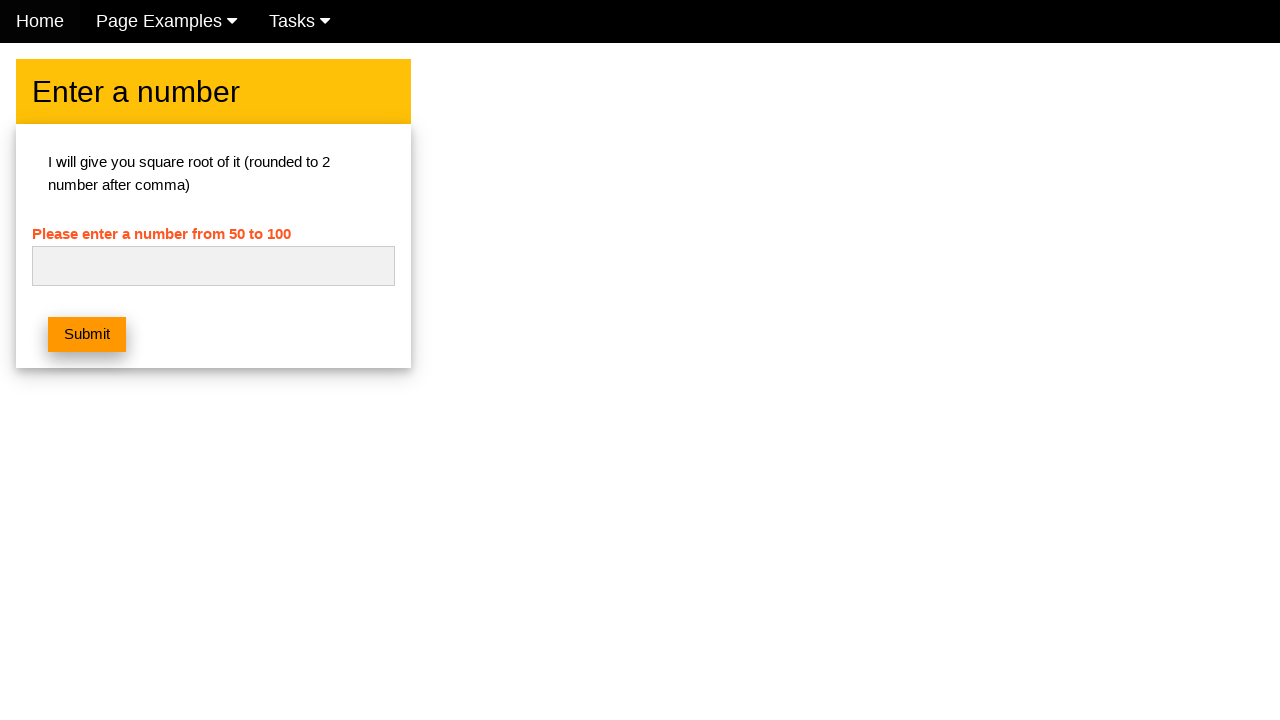

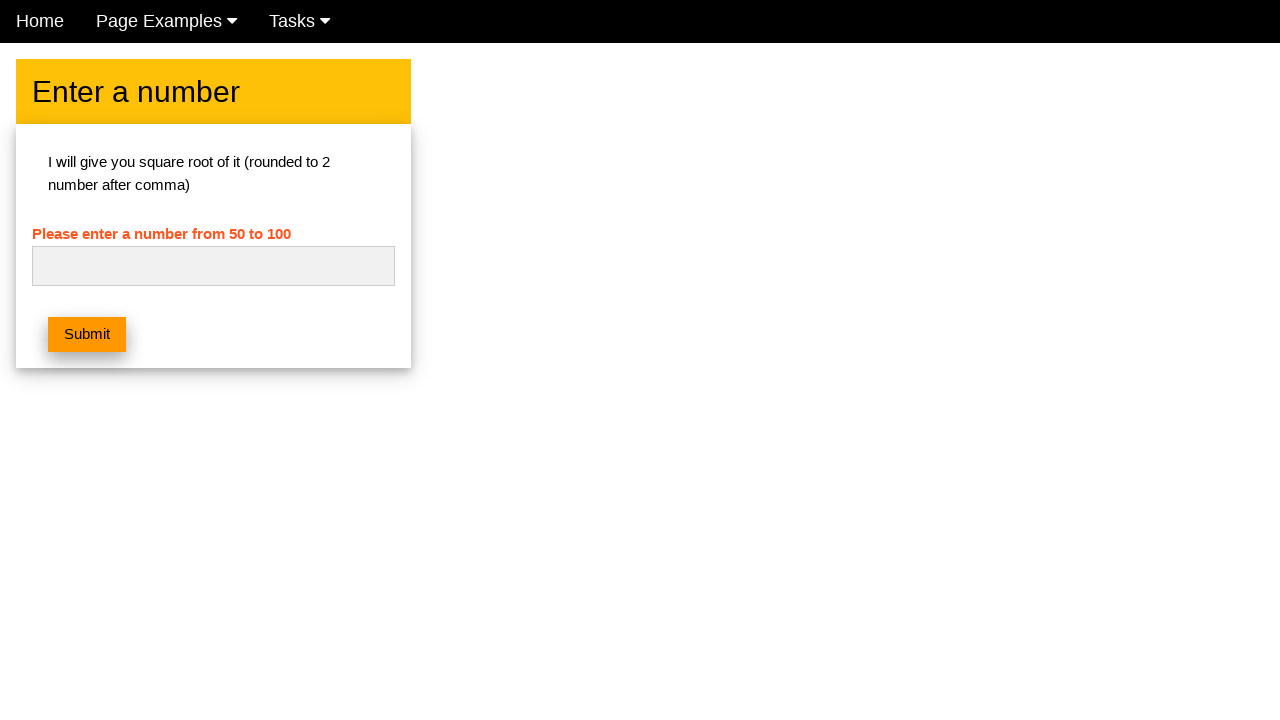